Tests multiple window handling by clicking a link that opens a new window, switching to it to verify content, then closing it and returning to the original window

Starting URL: http://the-internet.herokuapp.com/windows

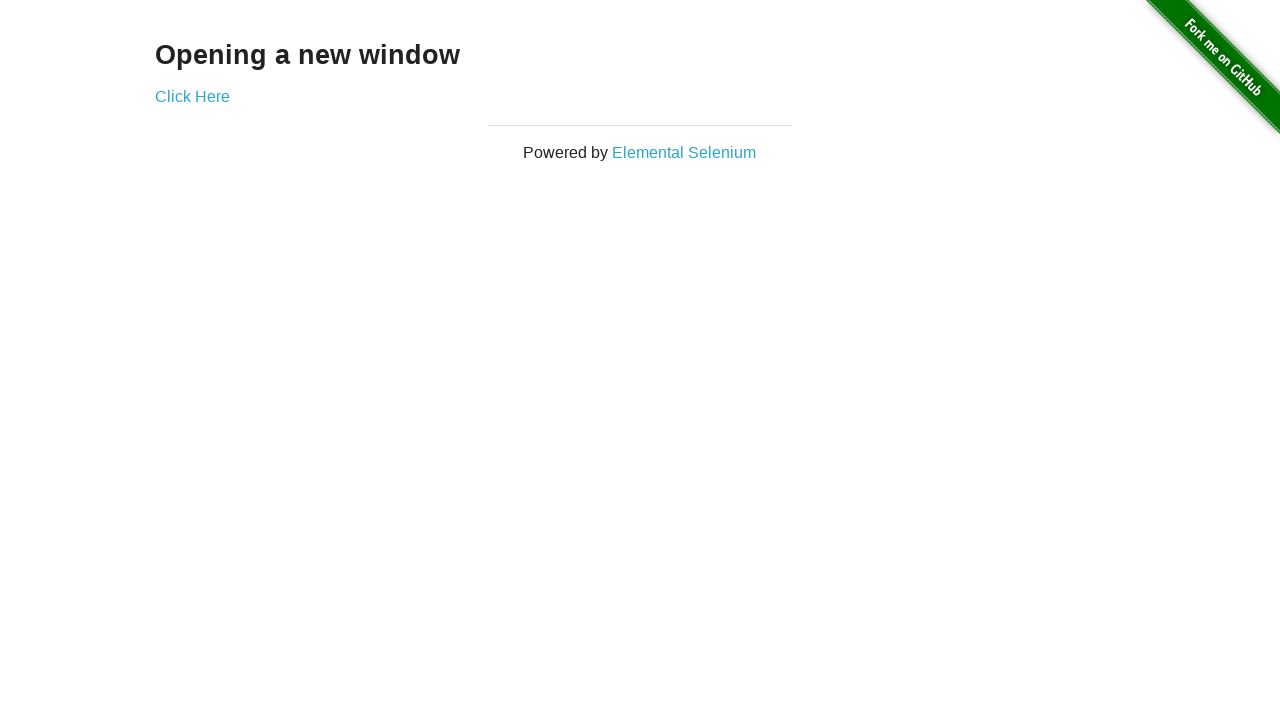

Stored reference to original page
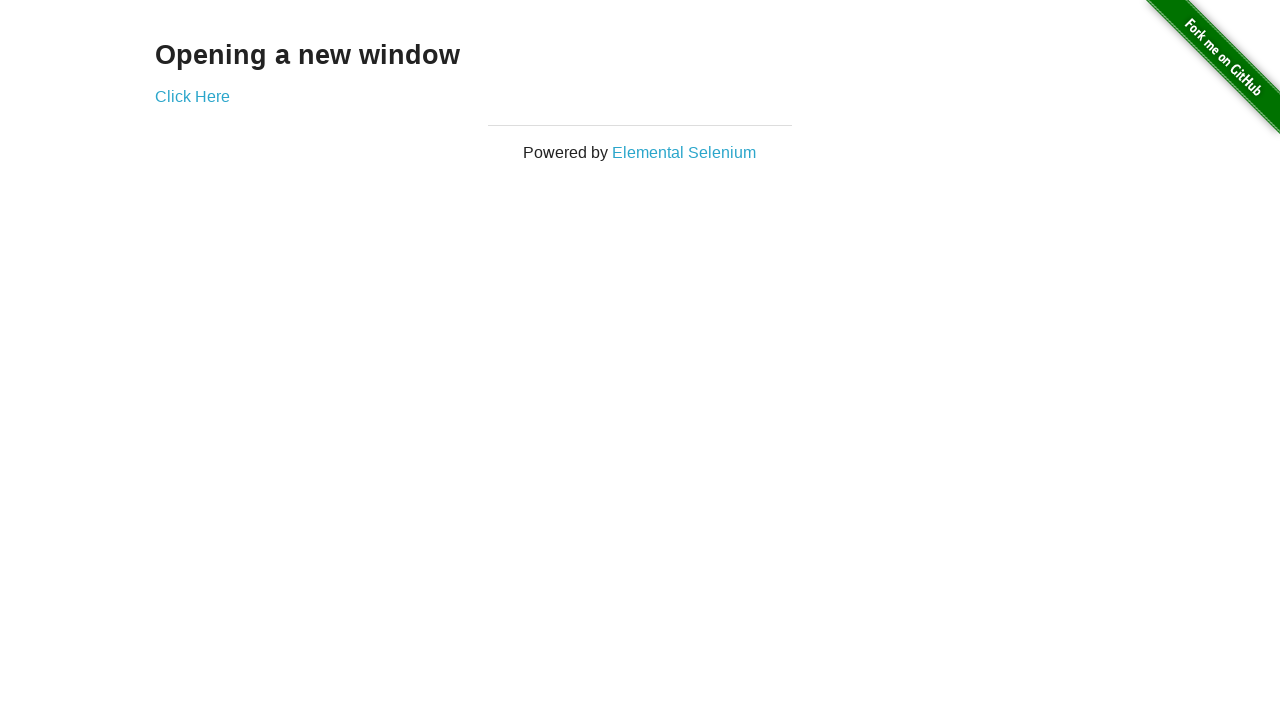

Clicked 'Click Here' link to open new window at (192, 96) on text='Click Here'
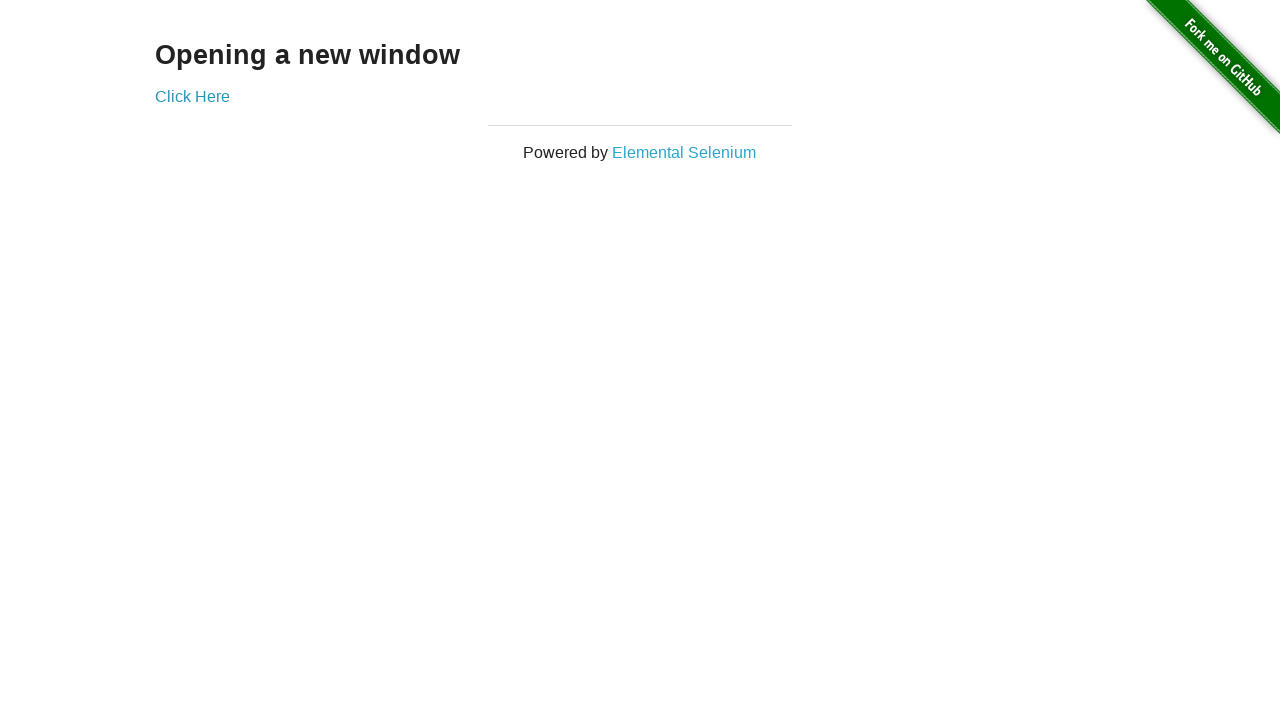

New window popup captured
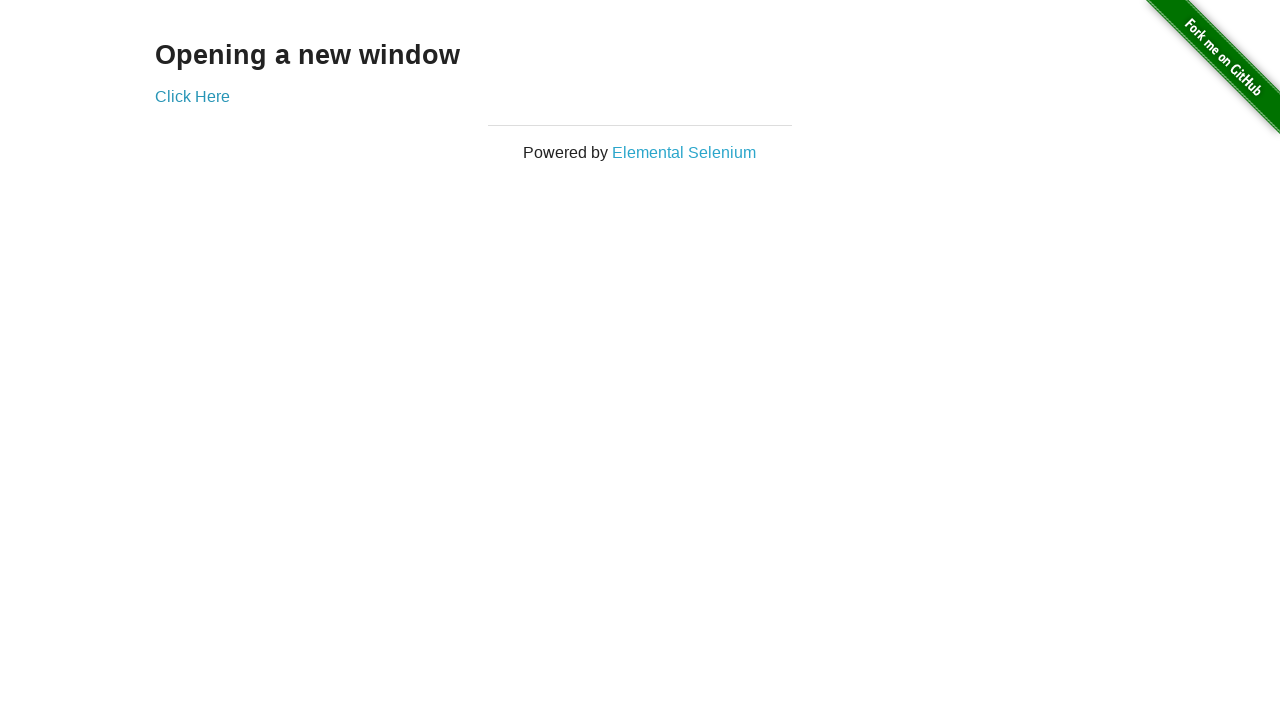

New window page loaded completely
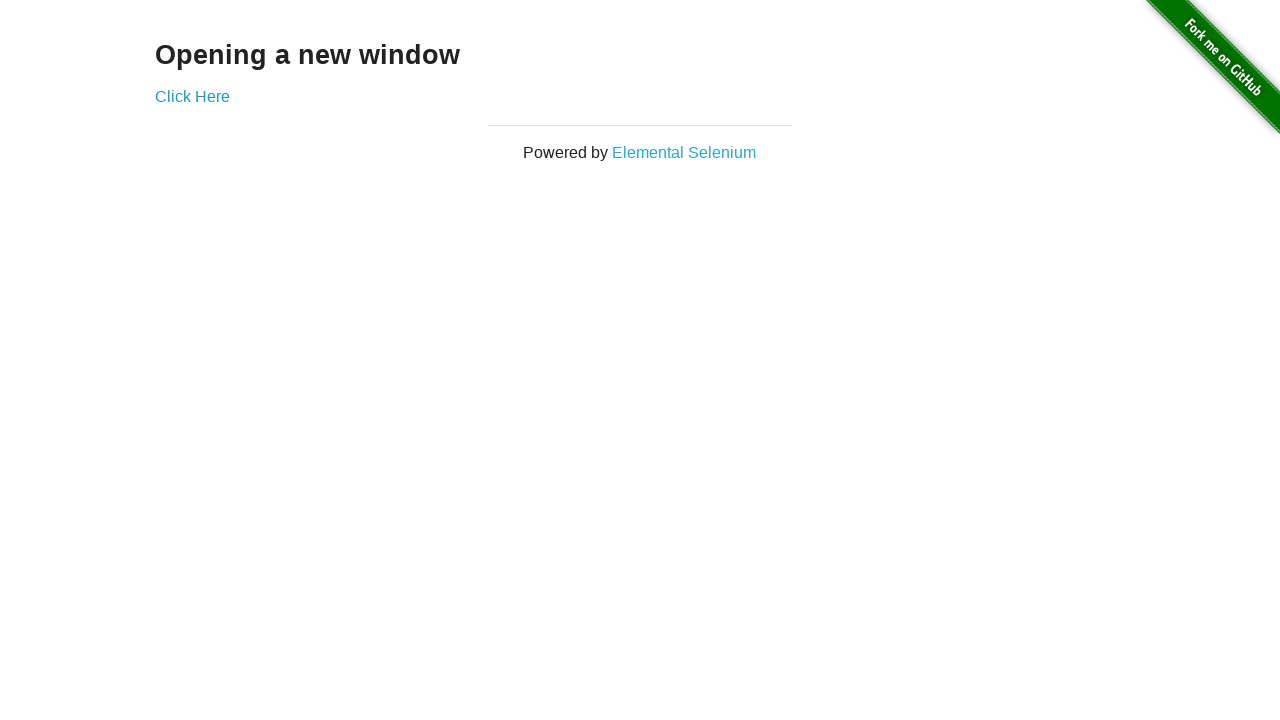

Verified 'New Window' text present in new window content
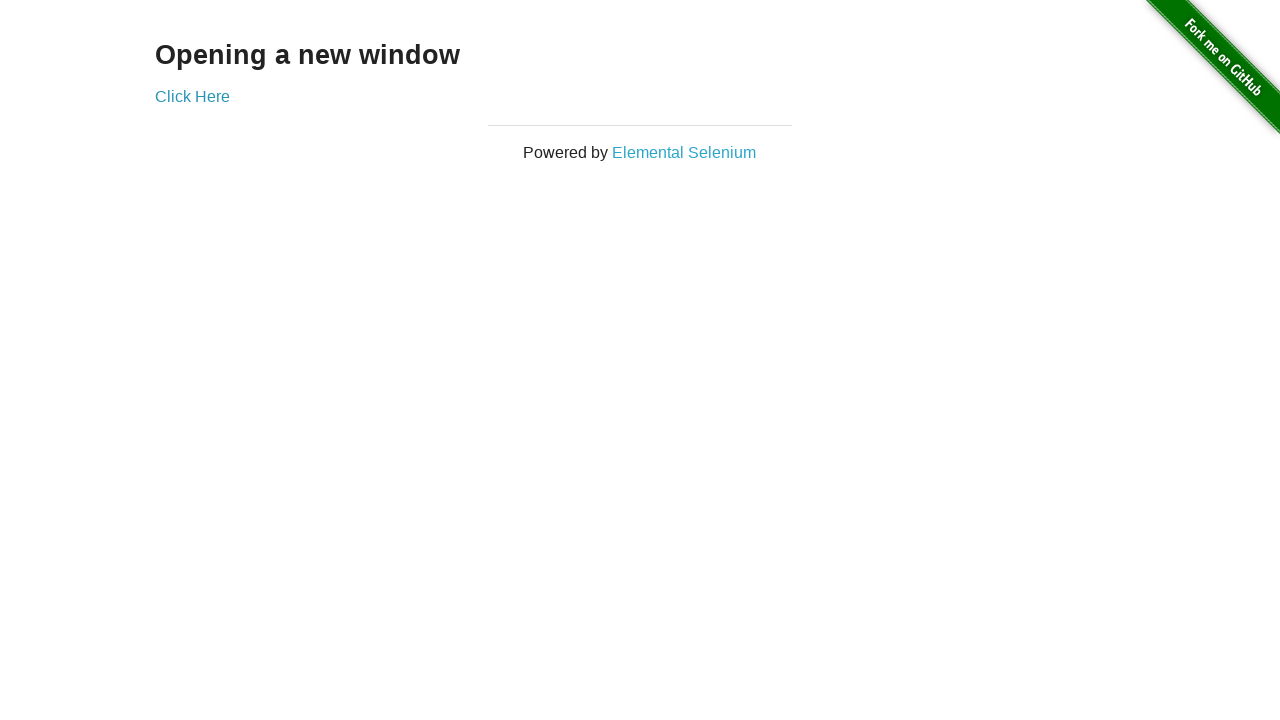

Closed the new window
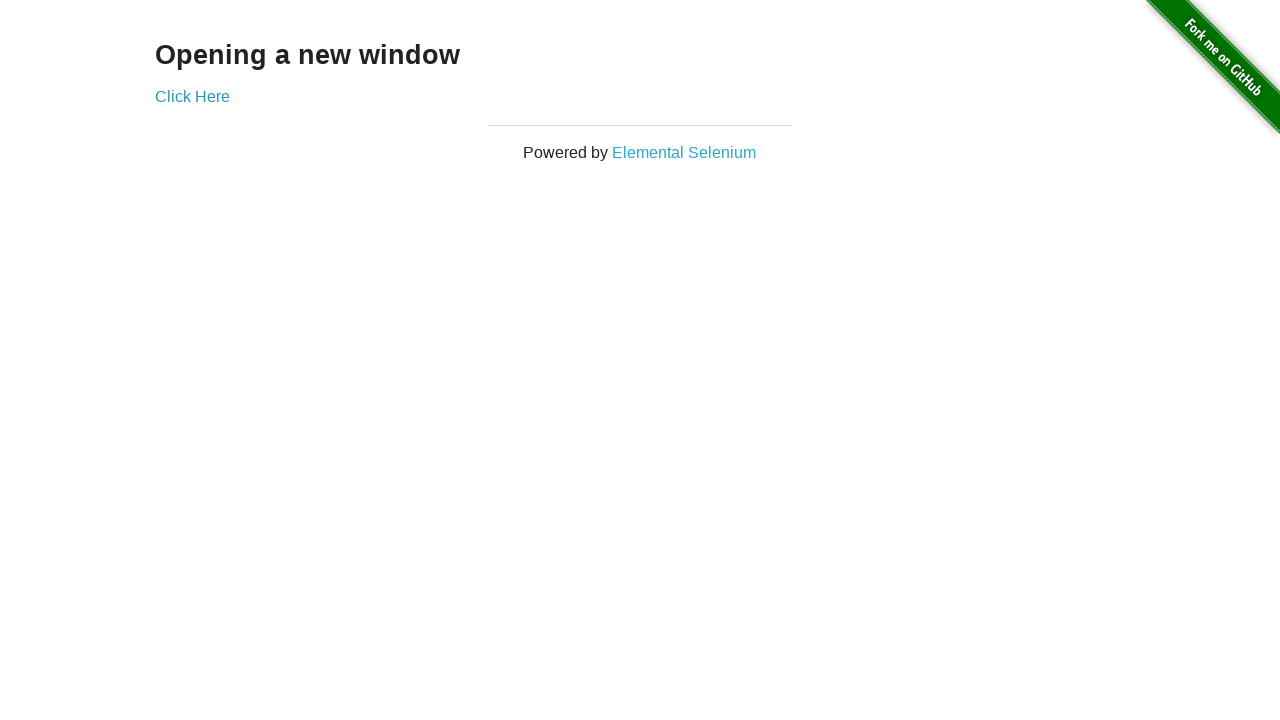

Verified original window remains active
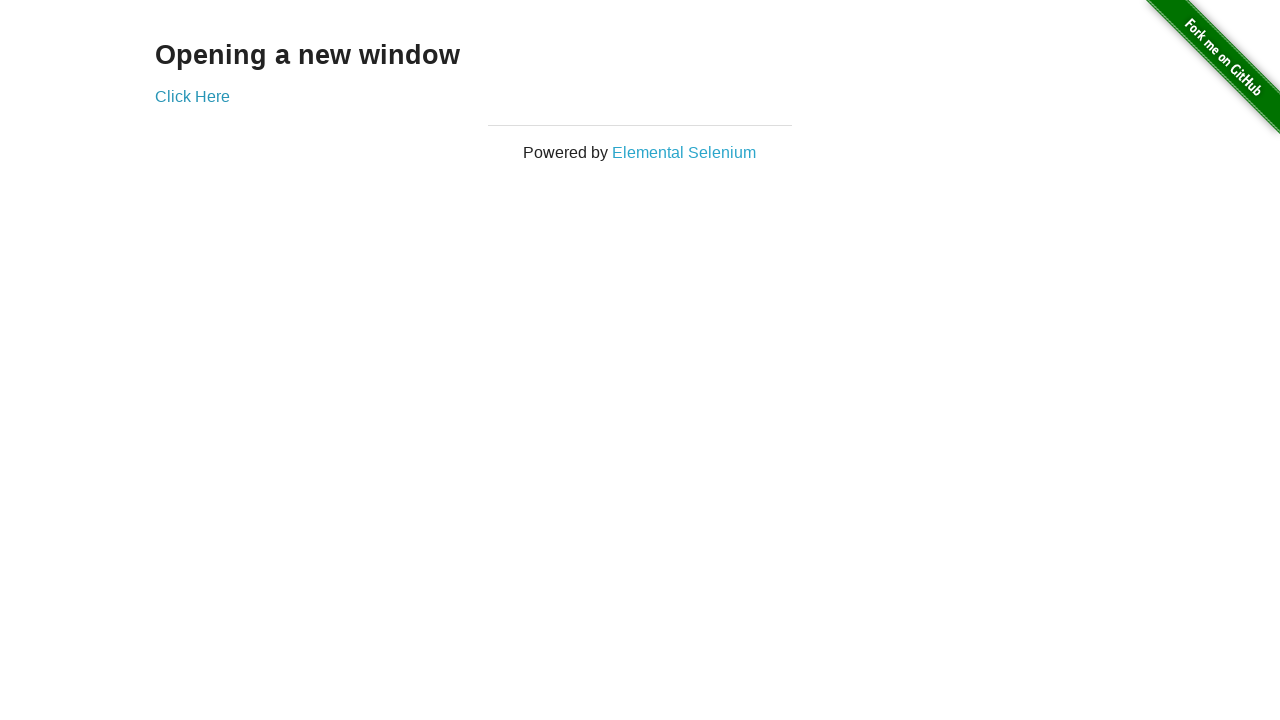

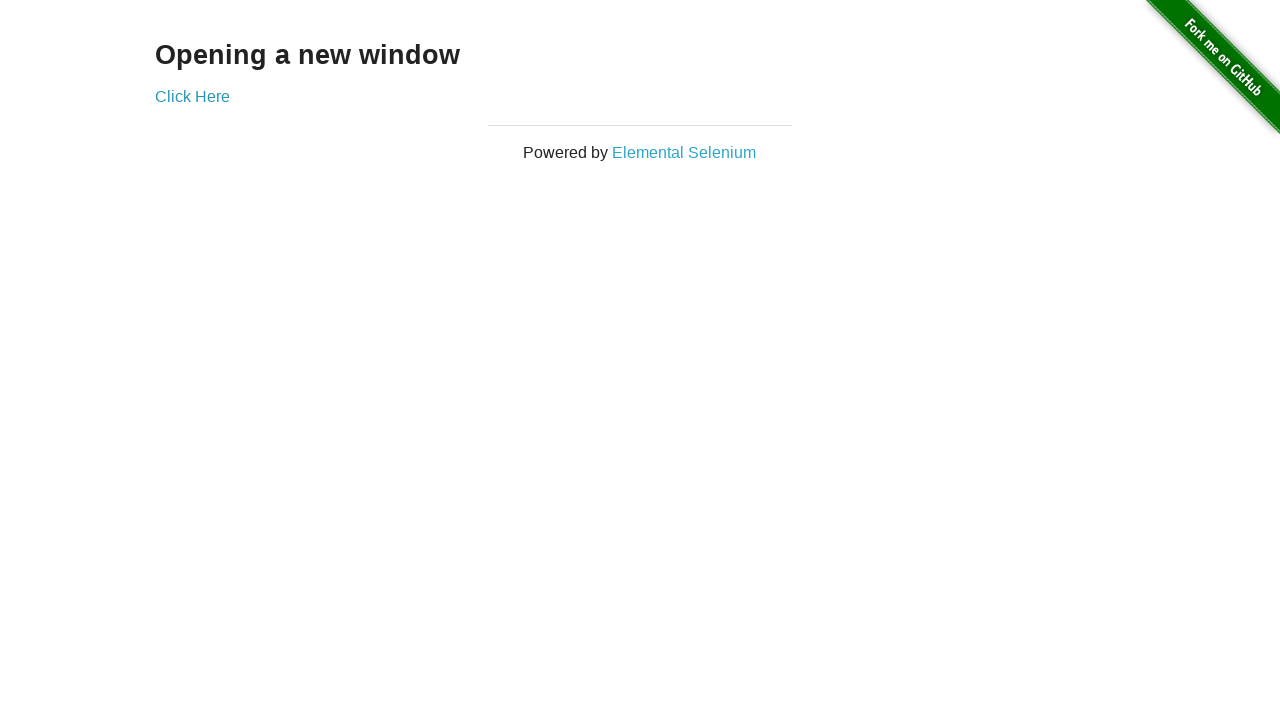